Tests JavaScript alert handling by clicking a button that triggers an alert and then accepting the alert dialog

Starting URL: http://demo.automationtesting.in/Alerts.html

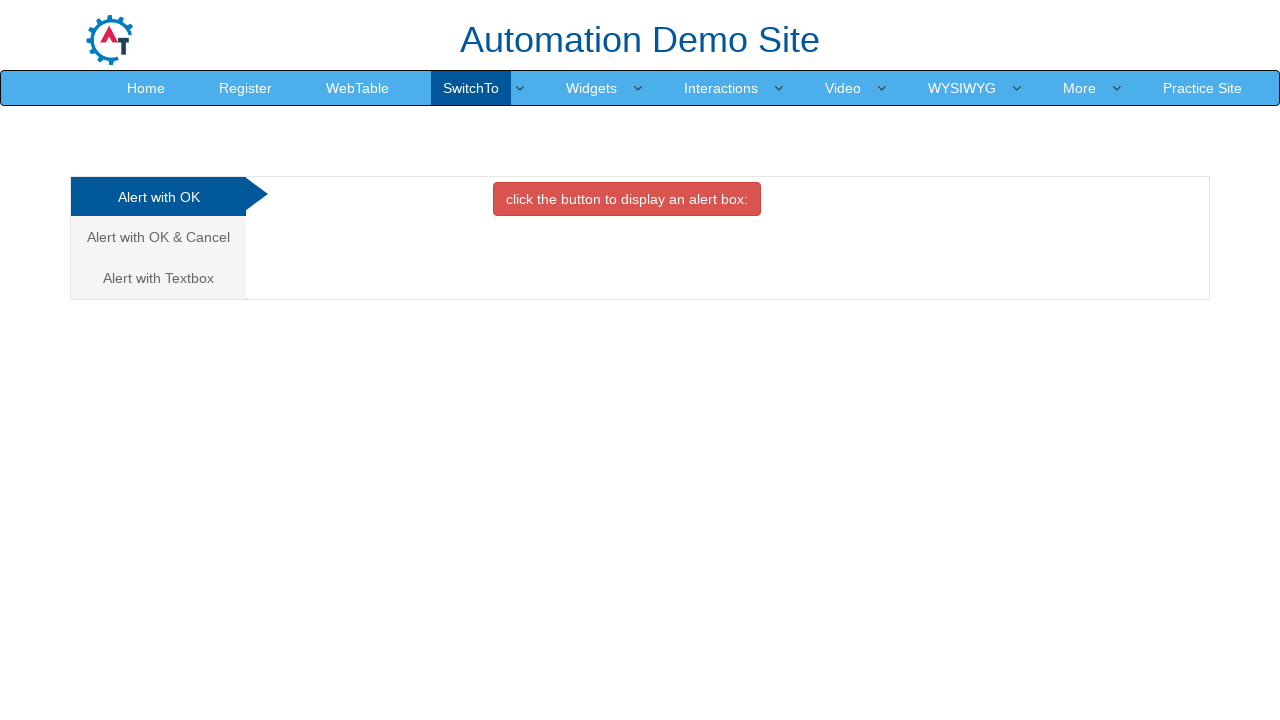

Registered dialog handler to accept alerts
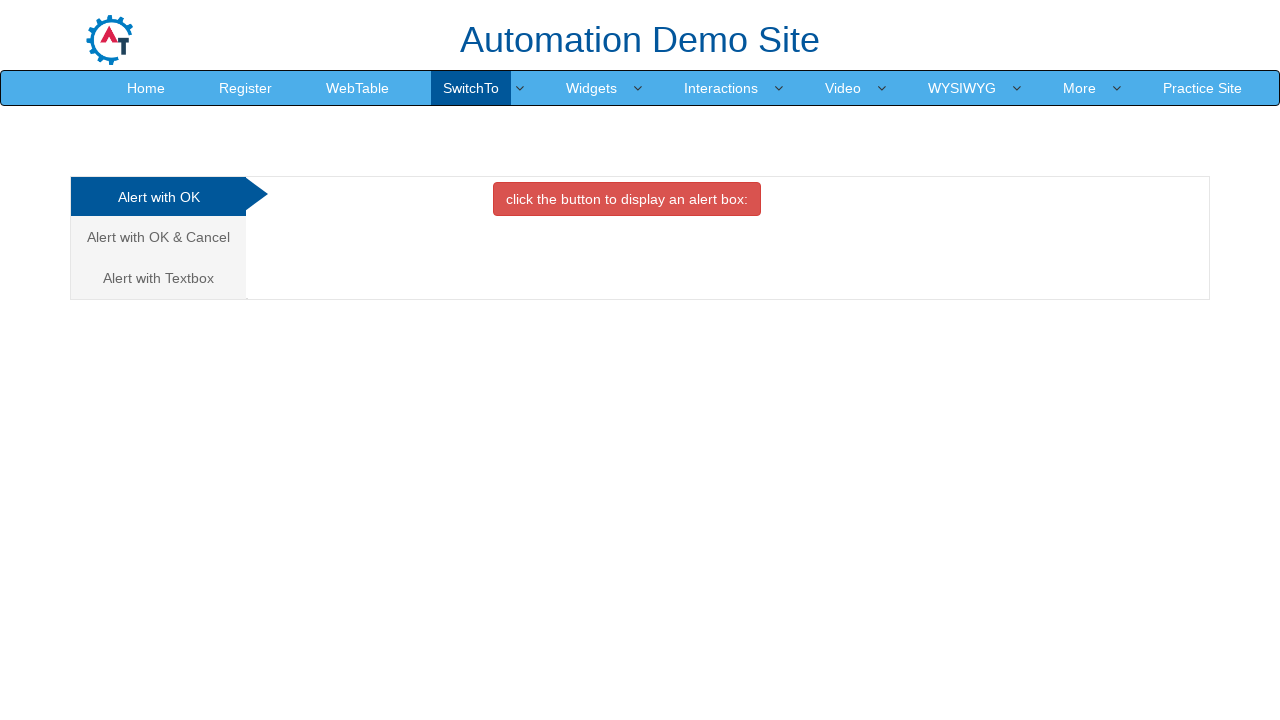

Clicked danger button to trigger JavaScript alert at (627, 199) on button.btn.btn-danger
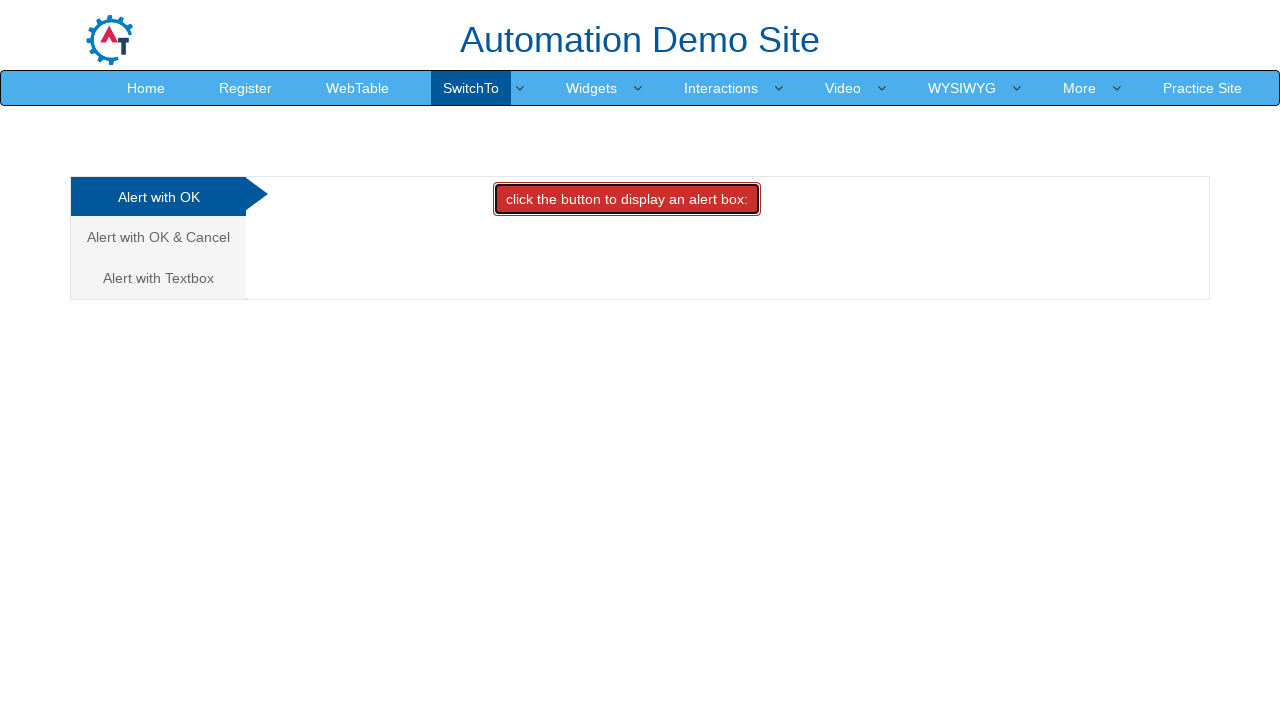

Waited for alert dialog to be handled
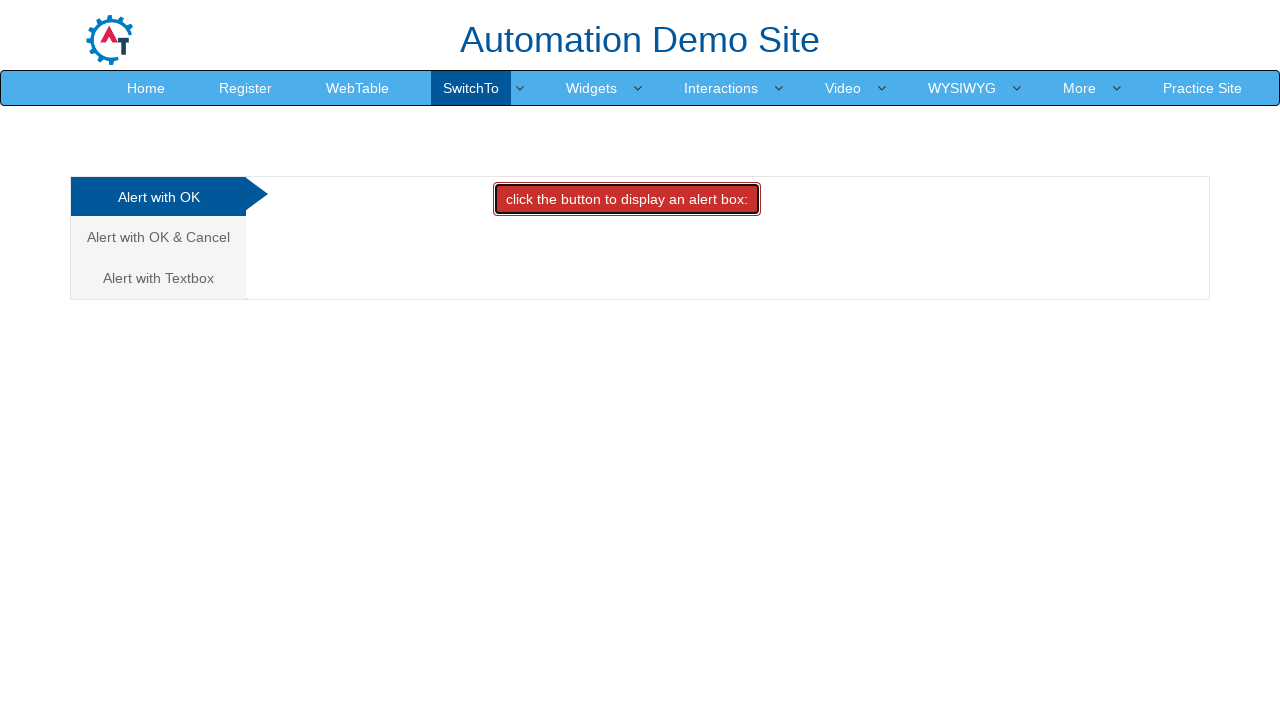

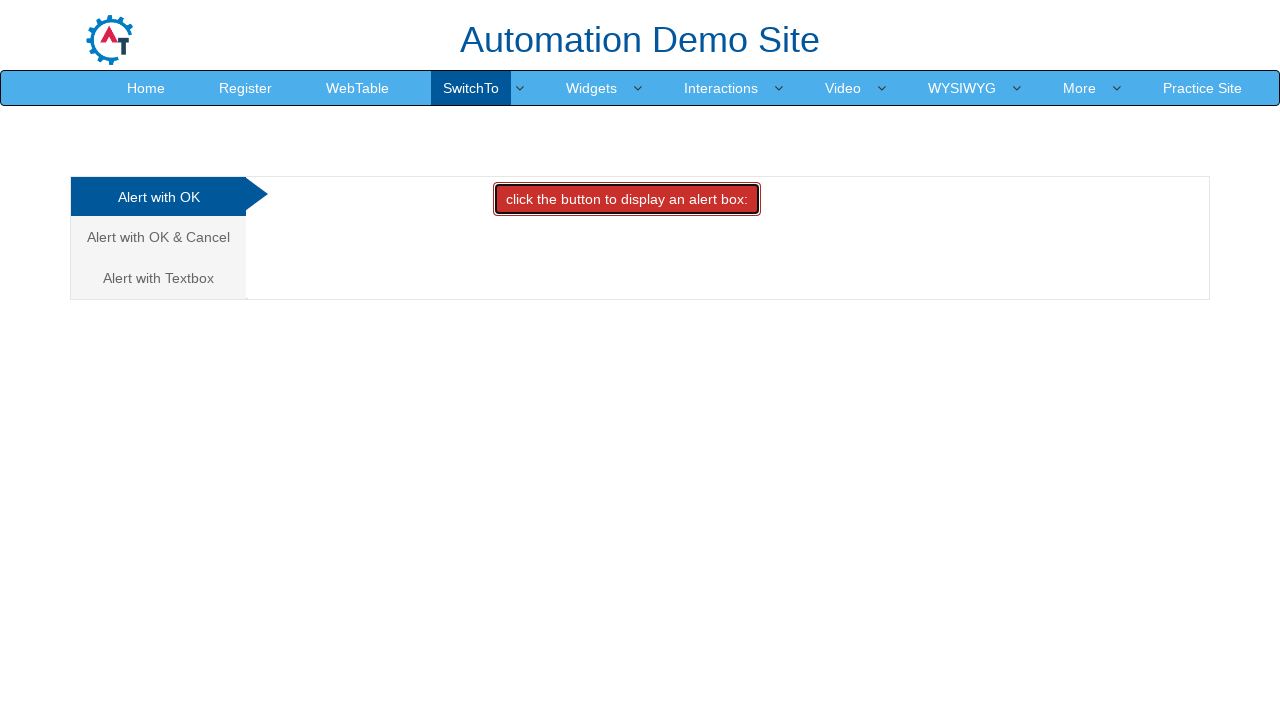